Navigates to Rahul Shetty Academy website and retrieves the page title

Starting URL: https://rahulshettyacademy.com

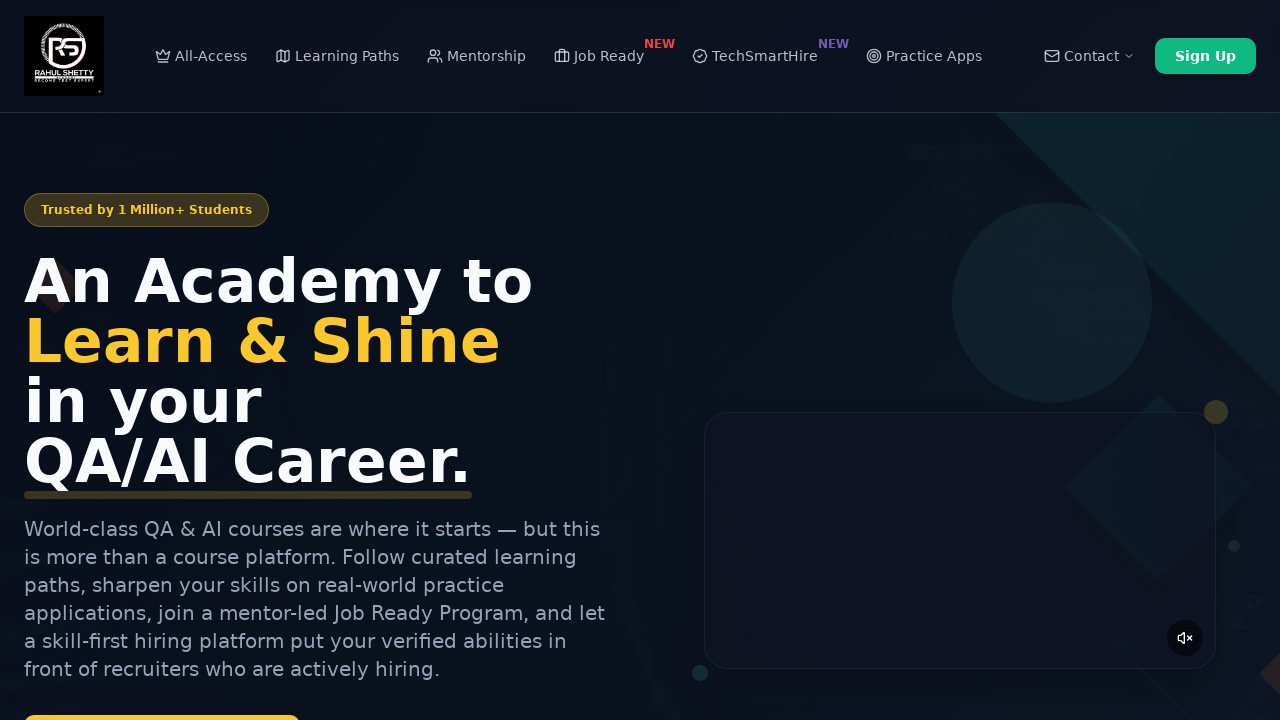

Retrieved and printed page title from Rahul Shetty Academy website
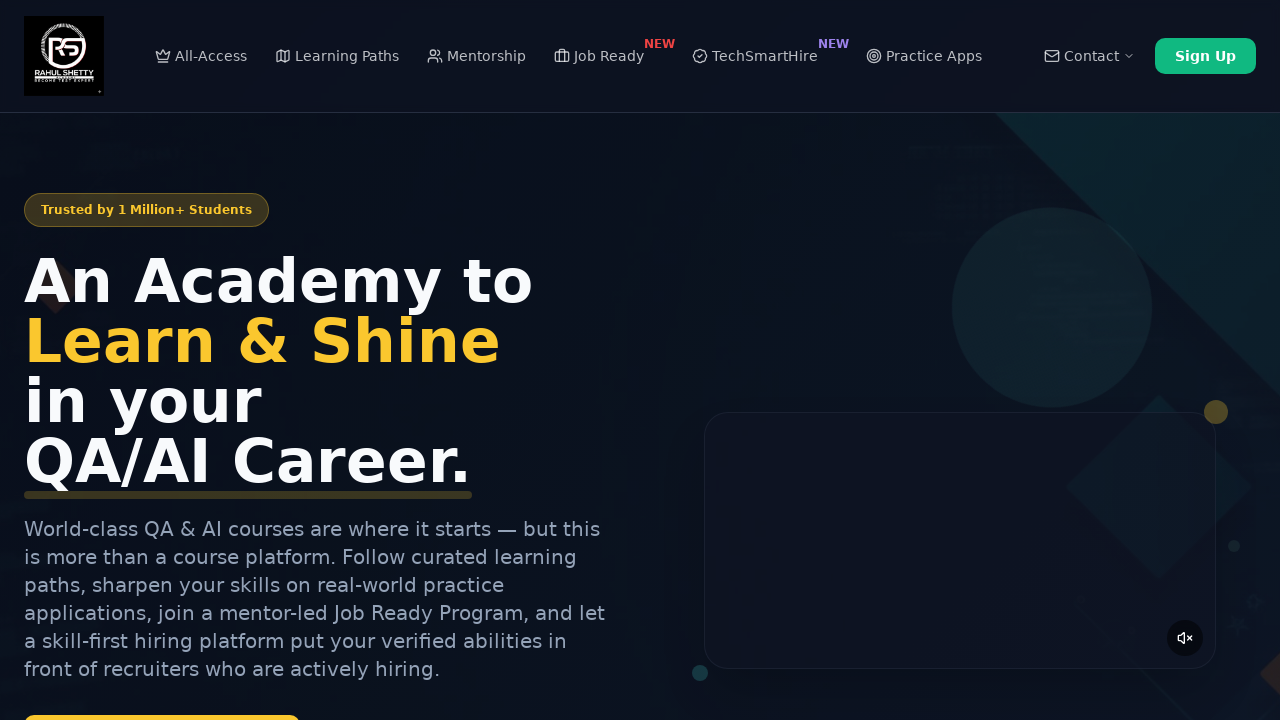

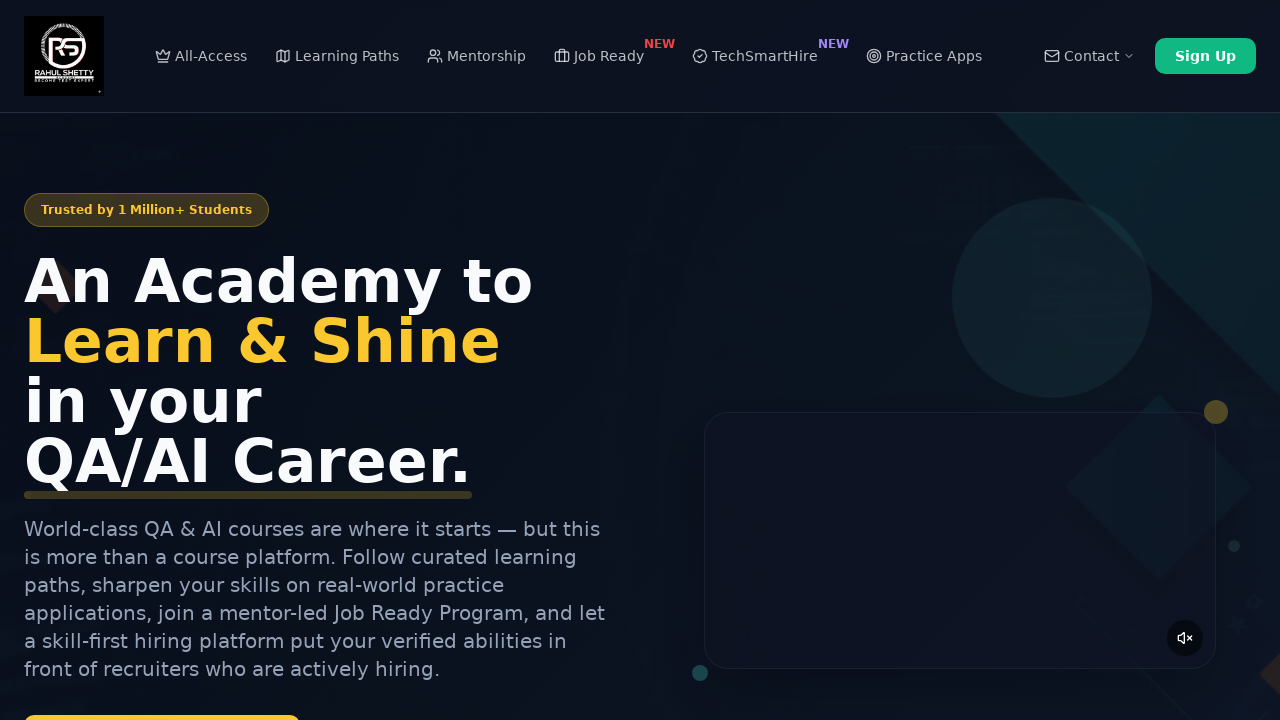